Navigates to an automation practice page and performs scrolling actions on the page and within a specific table element

Starting URL: https://rahulshettyacademy.com/AutomationPractice/

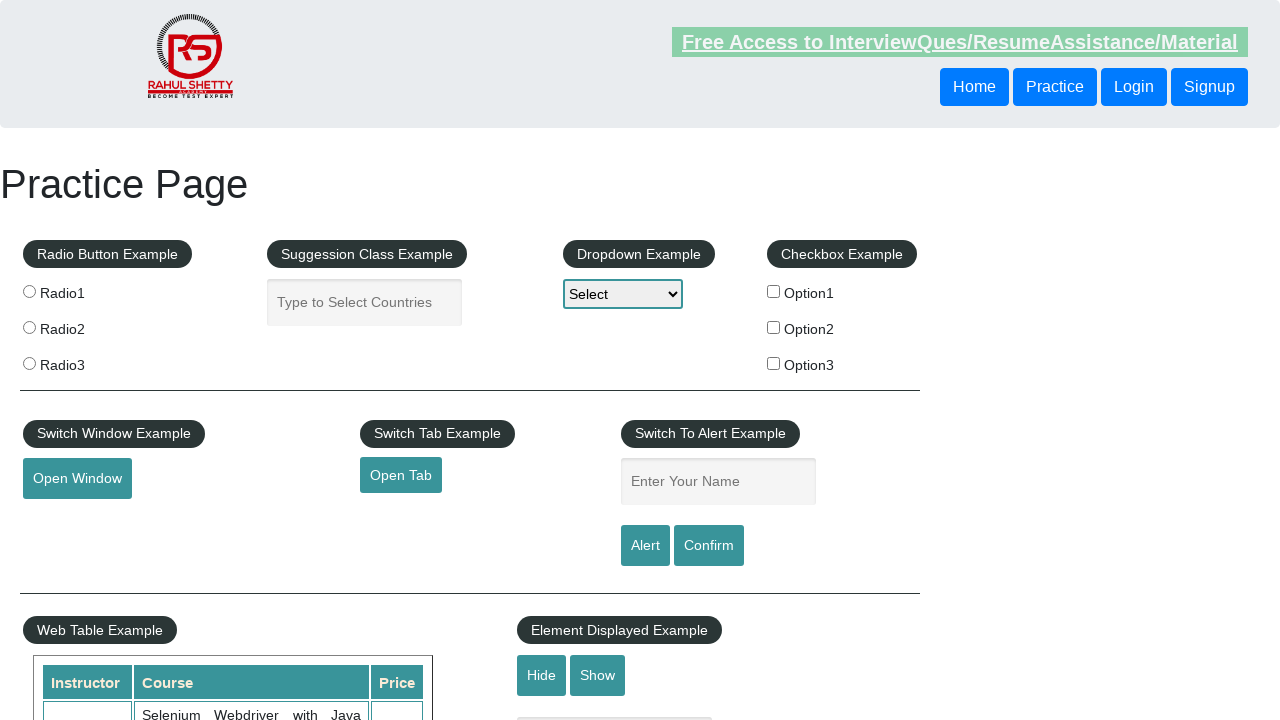

Navigated to automation practice page
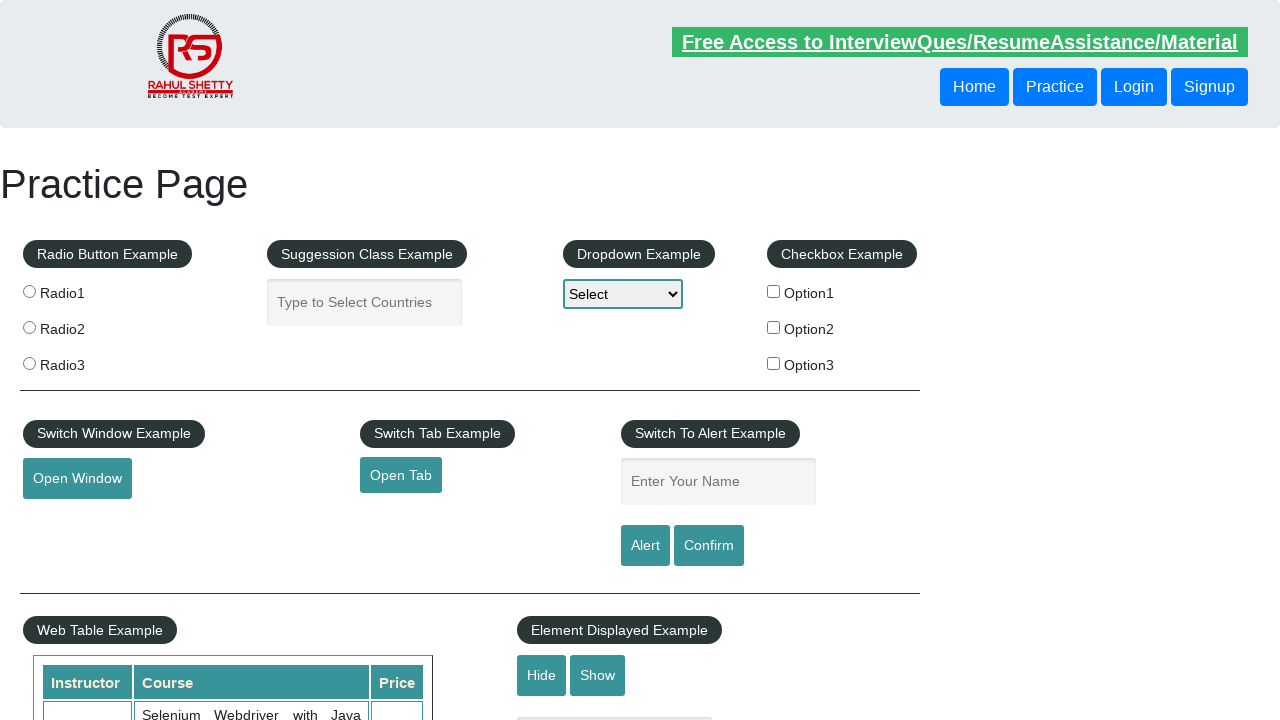

Scrolled down the page by 500 pixels
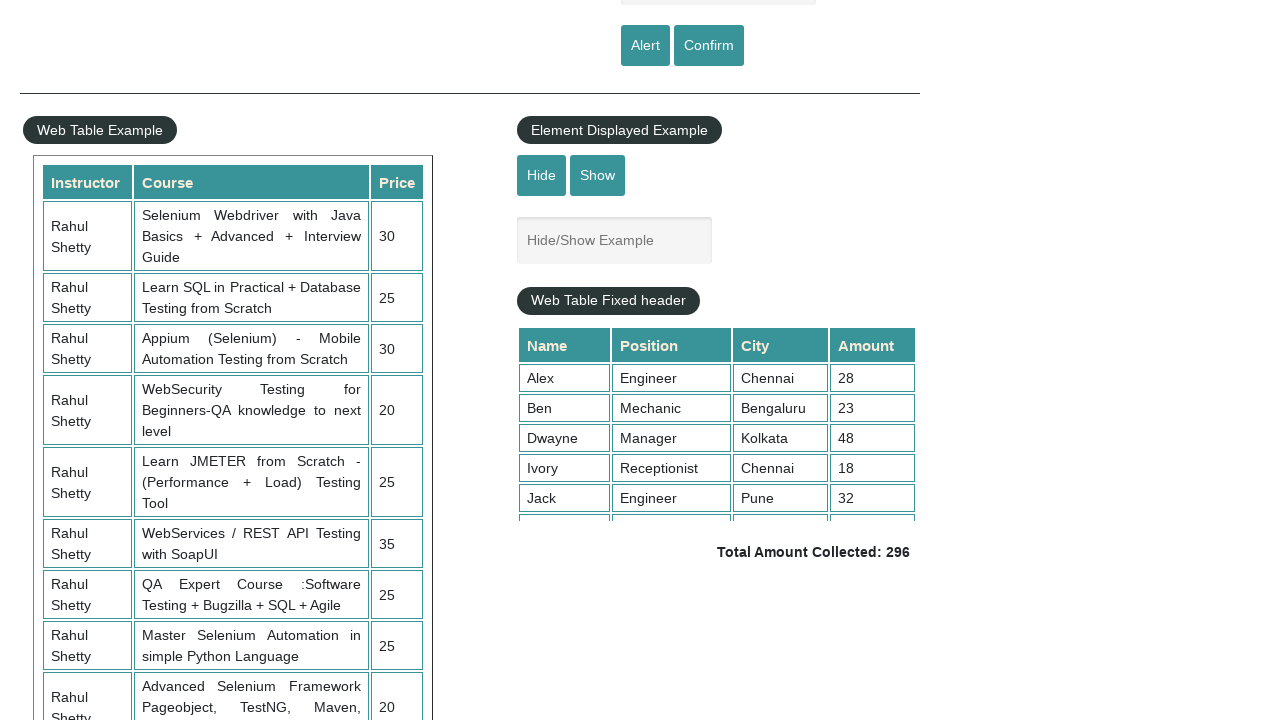

Waited 5 seconds for scroll to complete
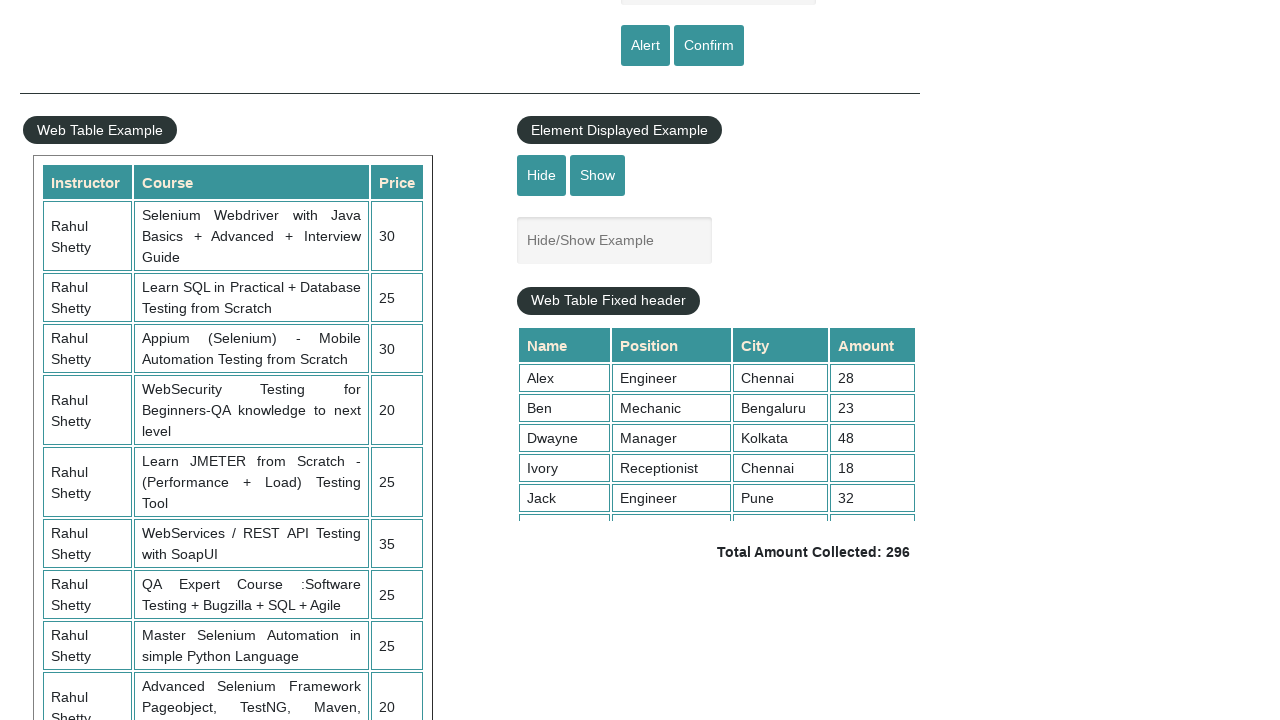

Scrolled within the fixed header table element by 5000 pixels
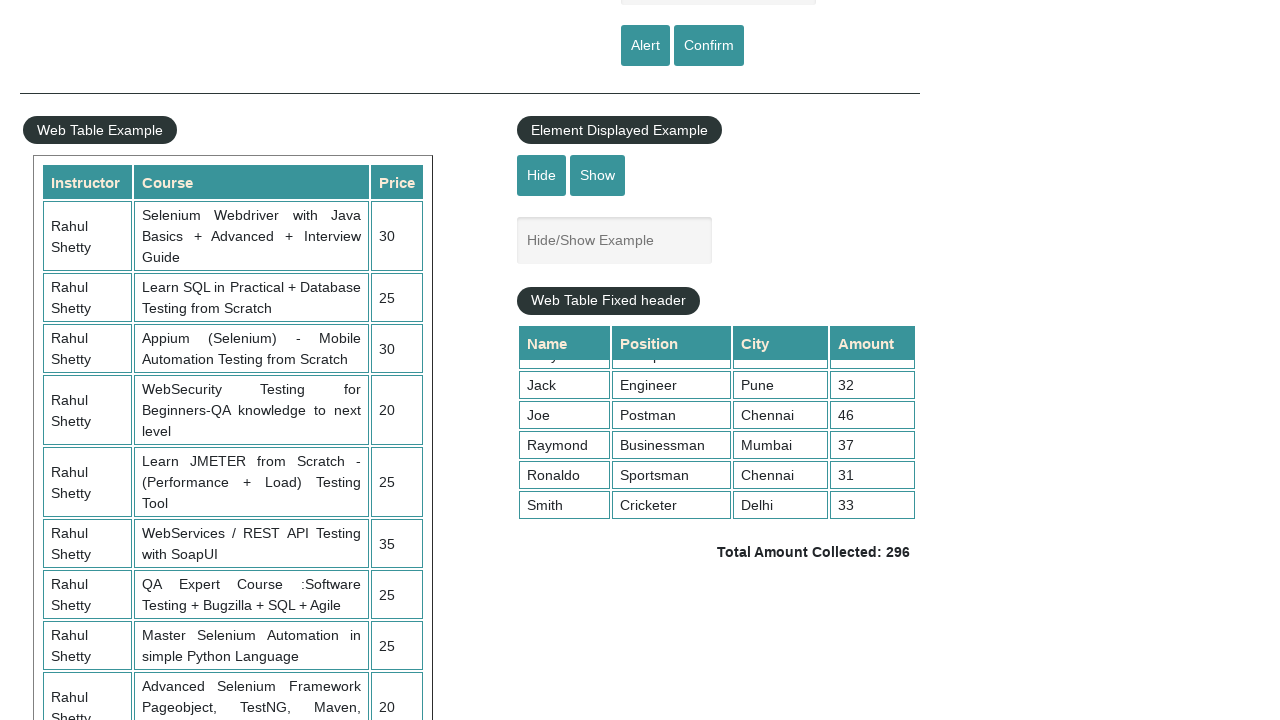

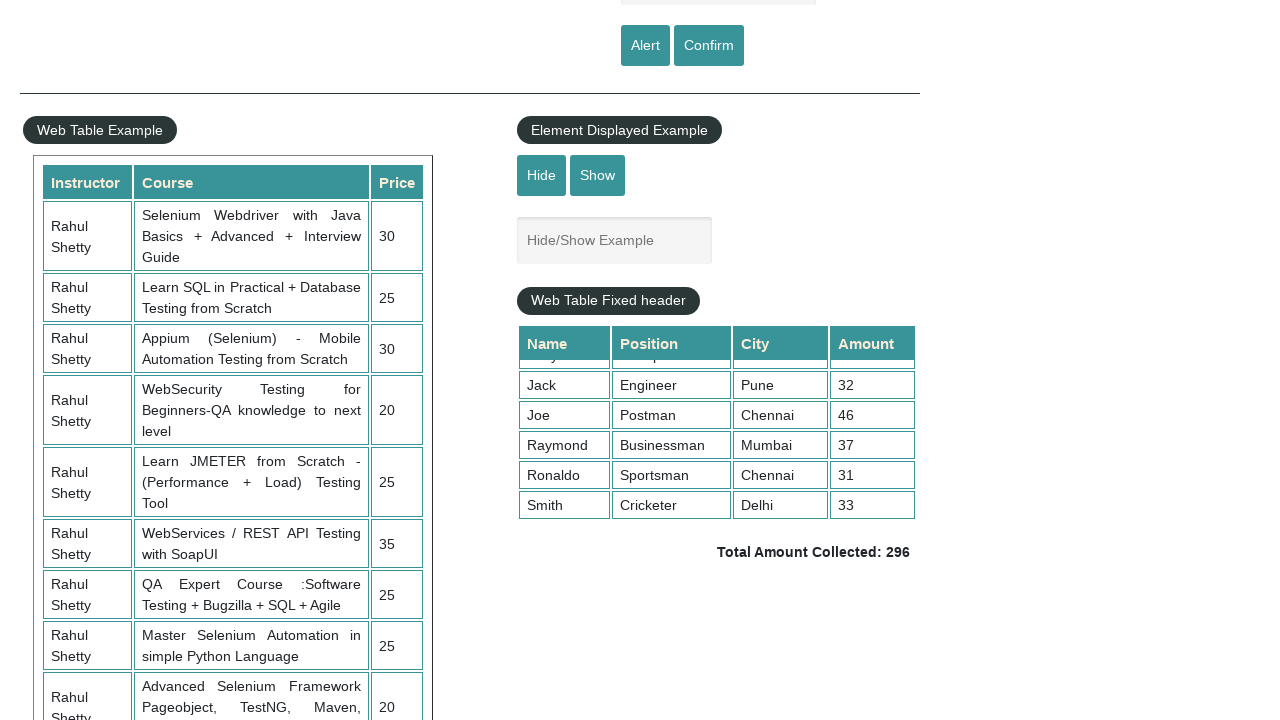